Navigates to Browse Languages, clicks on the number category (0), and verifies 10 languages are listed

Starting URL: http://www.99-bottles-of-beer.net/

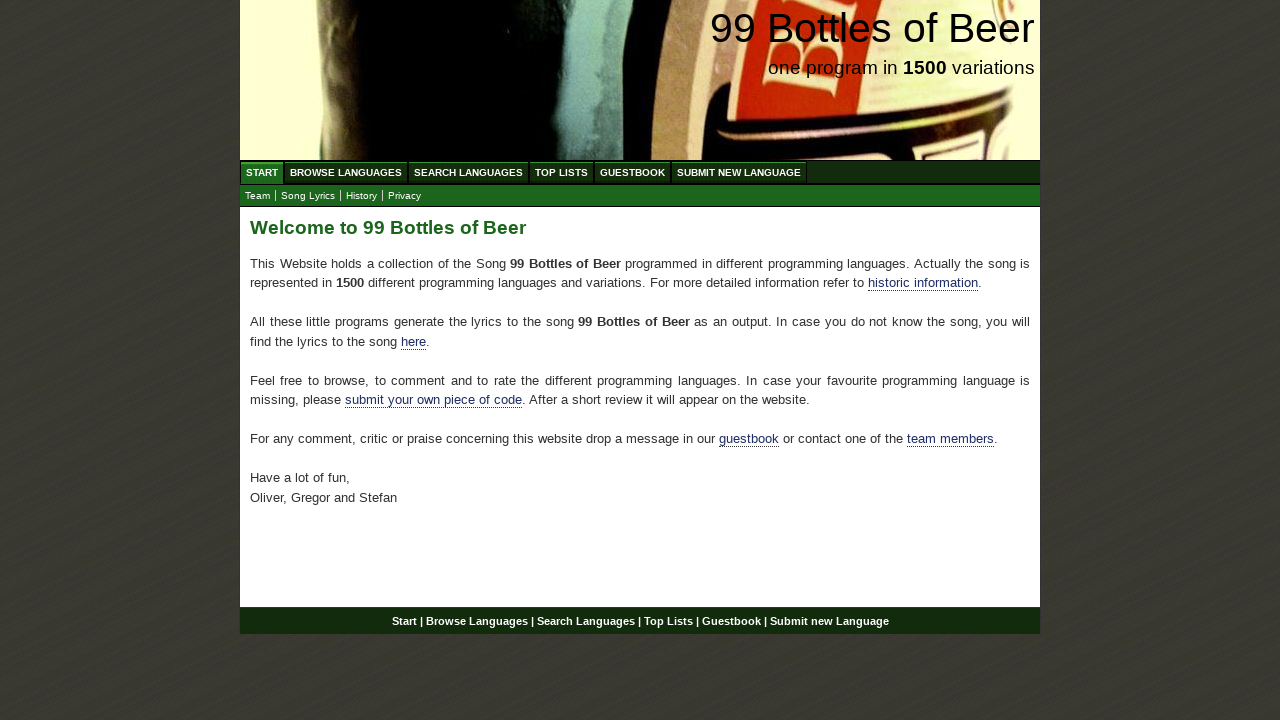

Clicked on Browse Languages menu at (346, 172) on #menu li a[href='/abc.html']
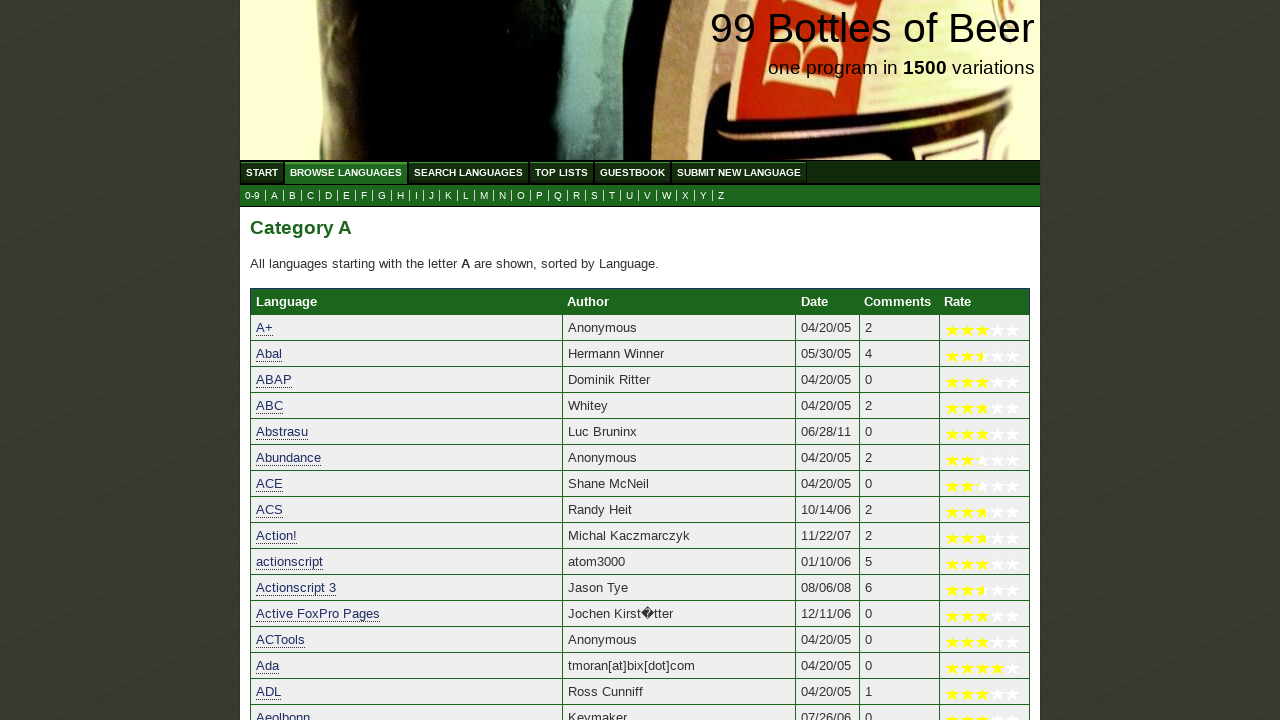

Clicked on number category (0) to view languages starting with numbers at (252, 196) on a[href='0.html']
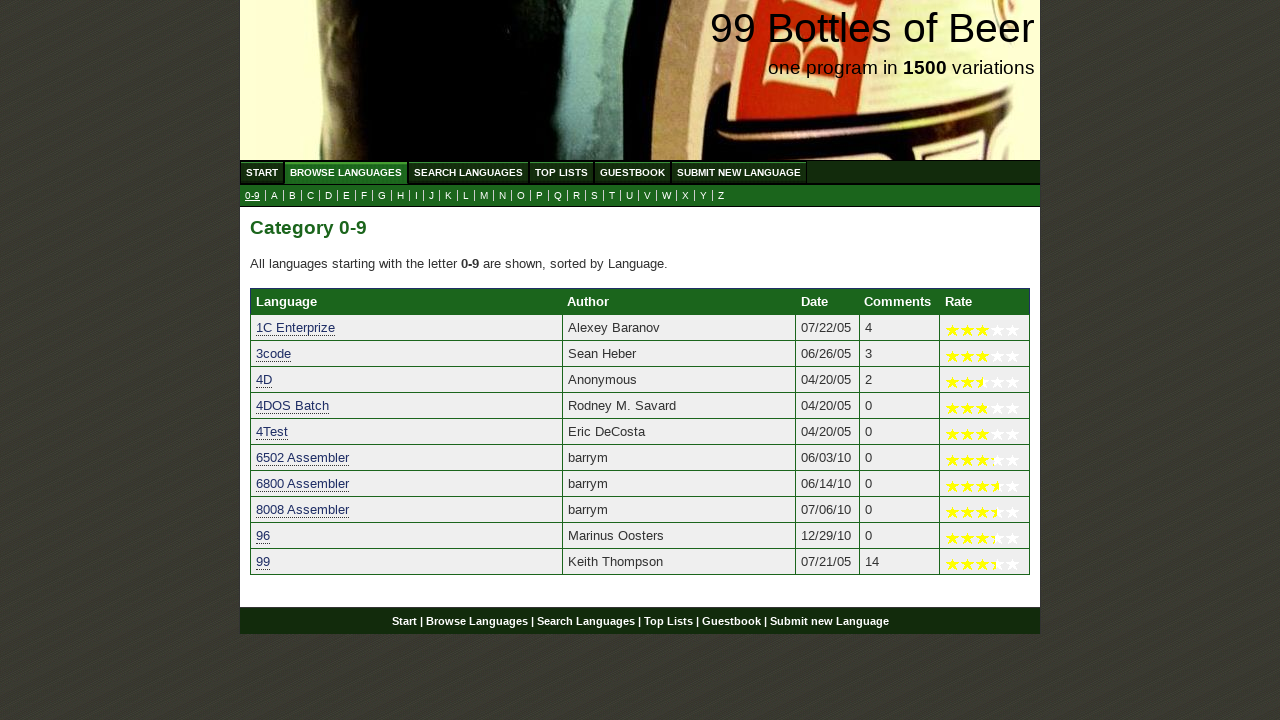

Language list loaded with 10 languages displayed
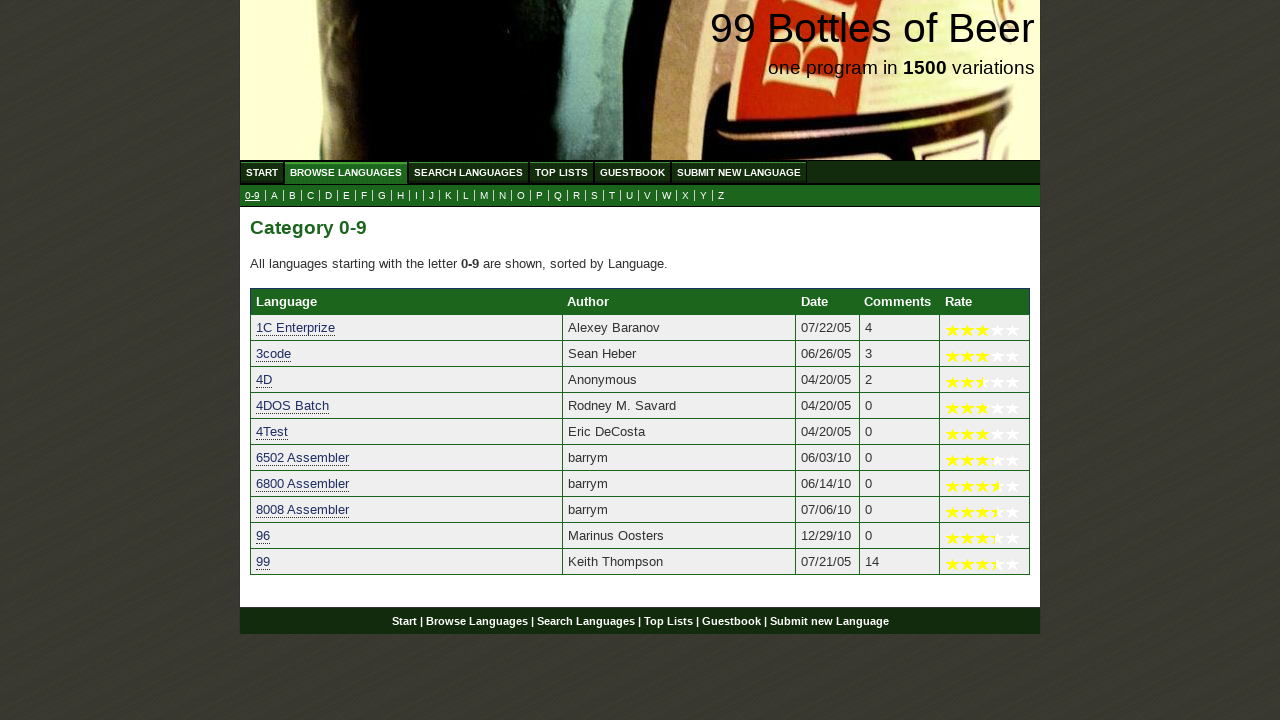

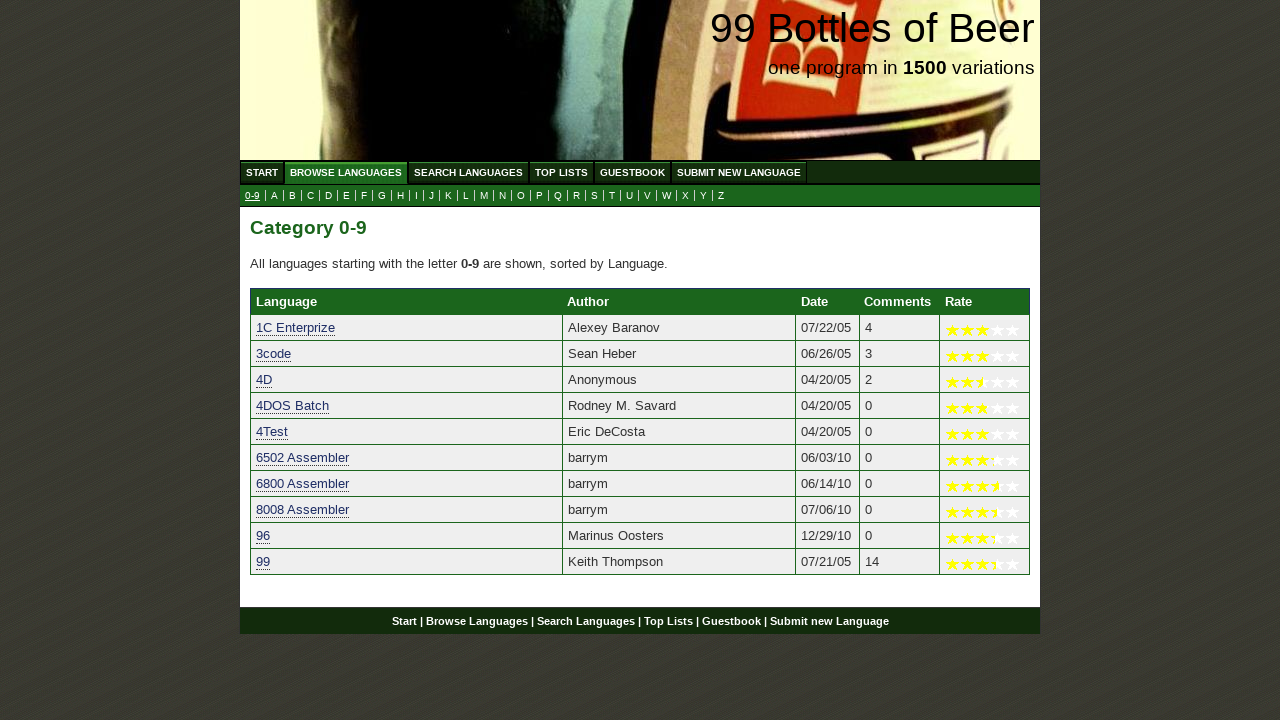